Tests auto-suggestion dropdown functionality by typing partial text and selecting a matching option from the suggestions

Starting URL: https://rahulshettyacademy.com/dropdownsPractise/

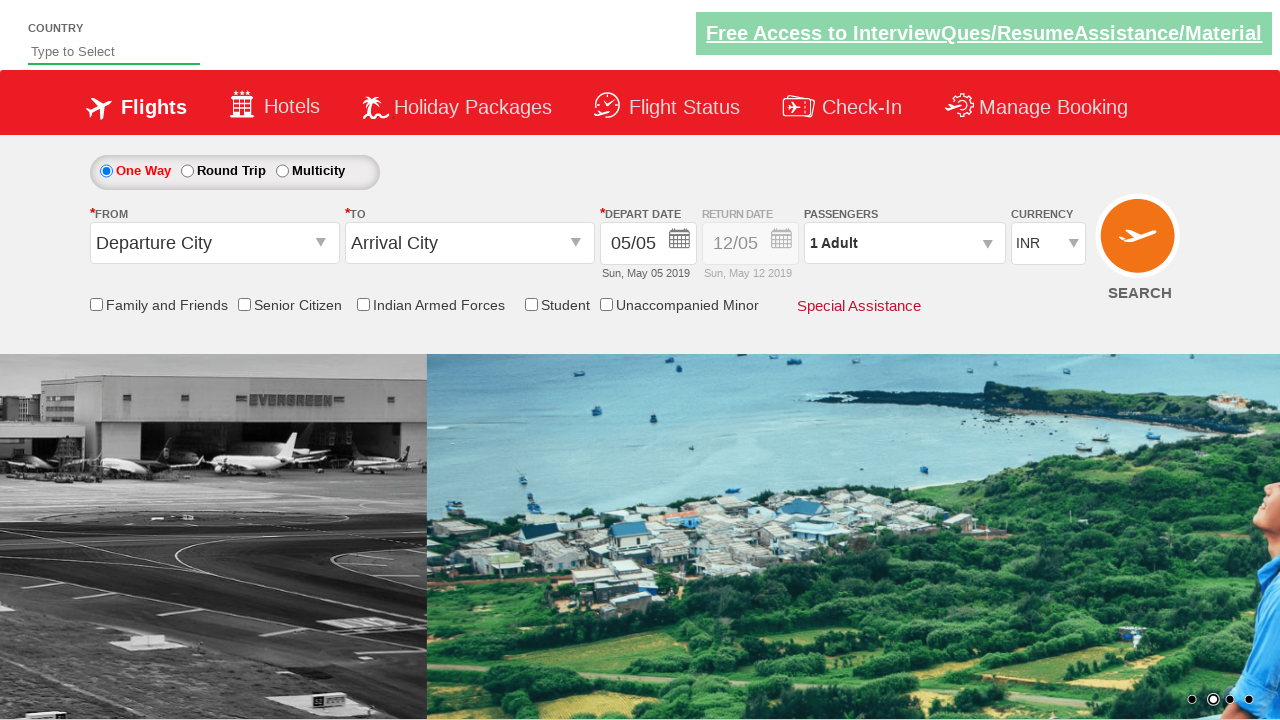

Filled autosuggest field with 'ind' to trigger dropdown on #autosuggest
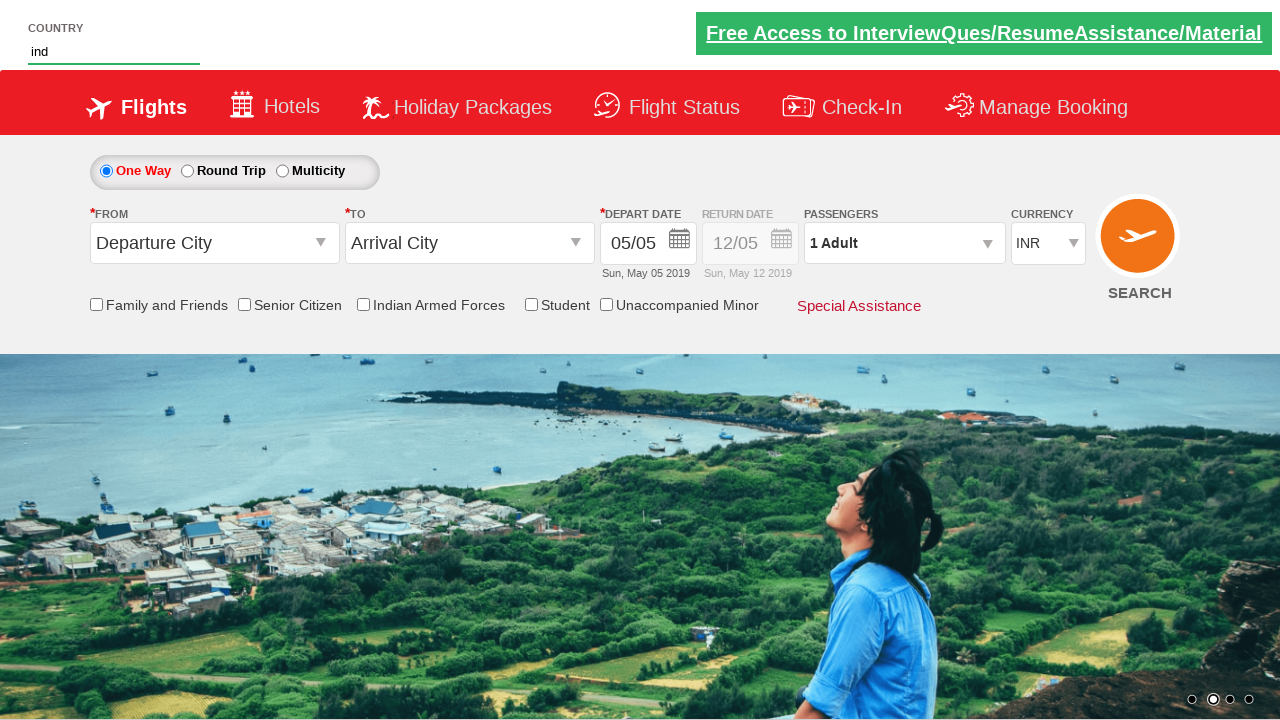

Auto-suggestion dropdown appeared with matching options
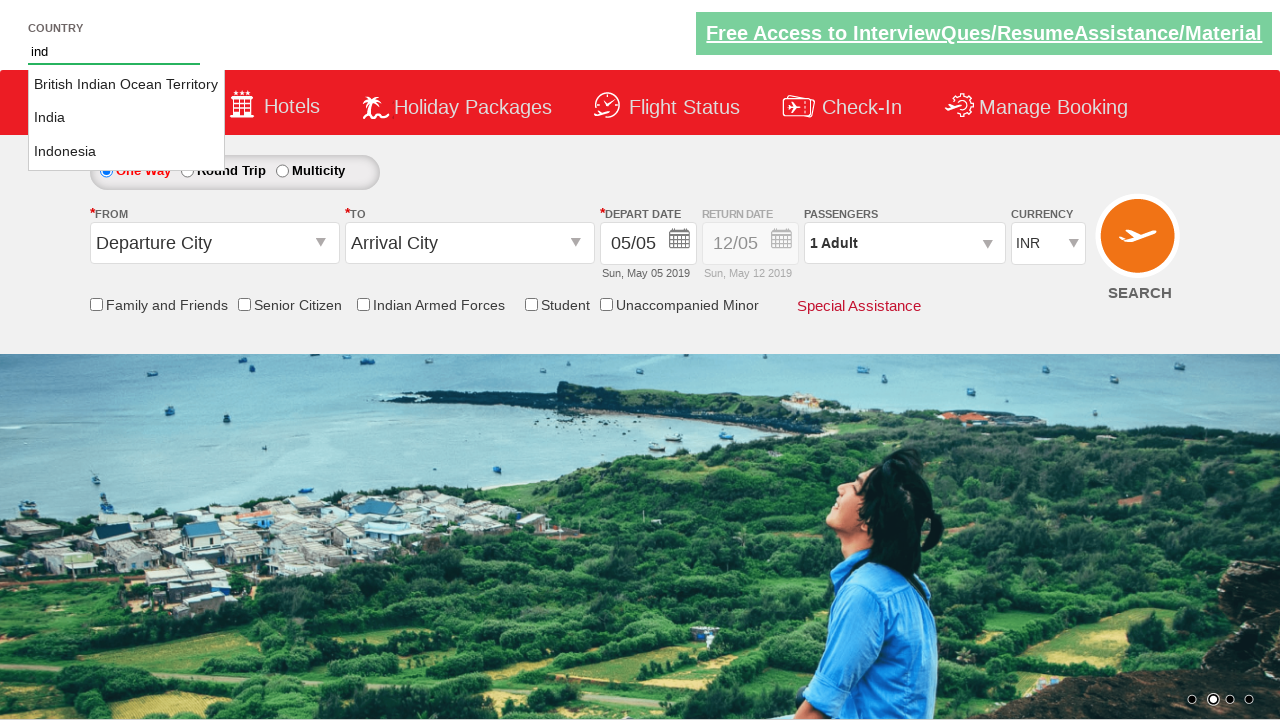

Retrieved all suggestion options from dropdown
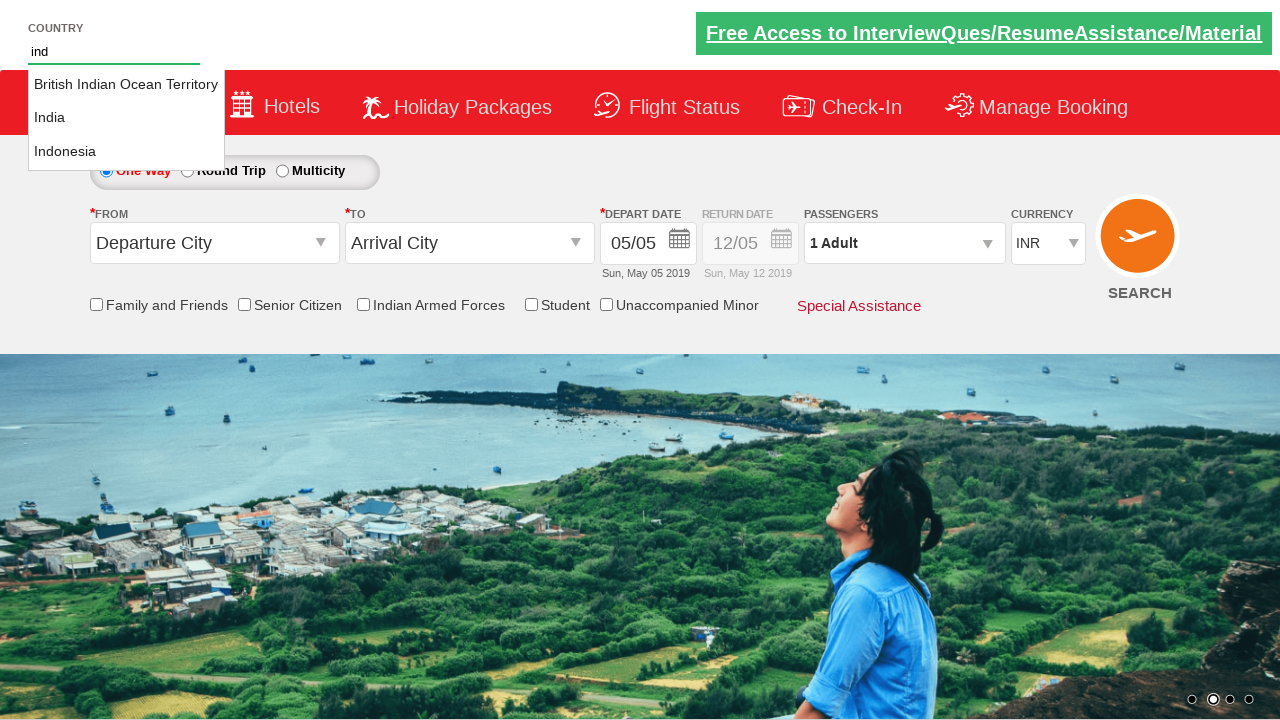

Selected 'India' from auto-suggestion dropdown at (126, 118) on li[class='ui-menu-item'] a >> nth=1
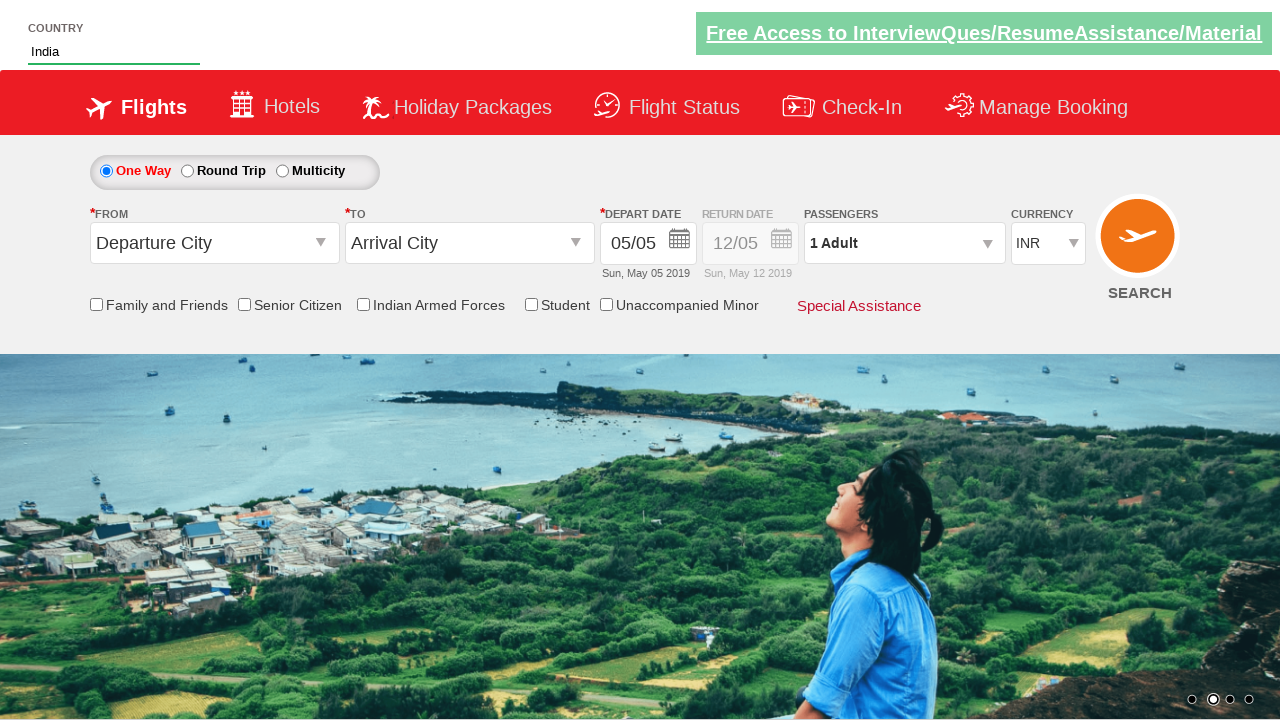

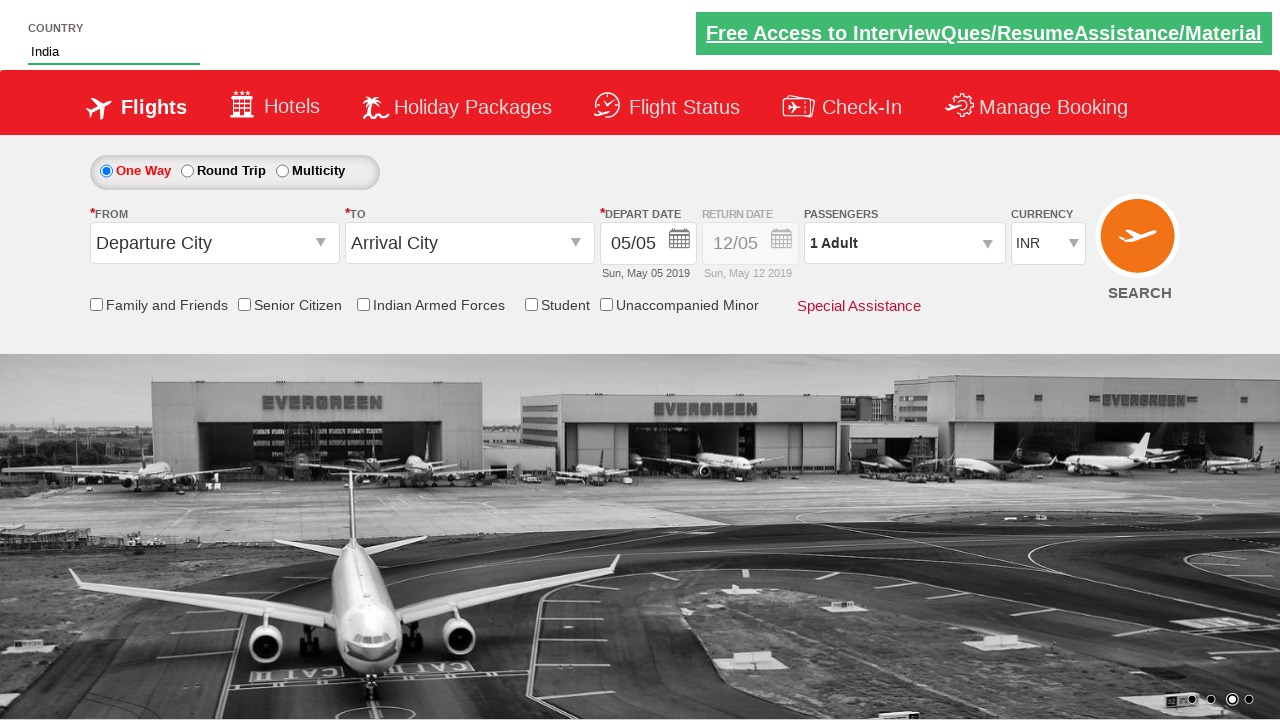